Demonstrates keyboard shortcuts by entering text in an input field, then using keyboard combinations (Ctrl+A to select all, Ctrl+C to copy, Tab to move focus, Ctrl+V to paste) to copy the text to another field.

Starting URL: https://www.saucedemo.com/v1/

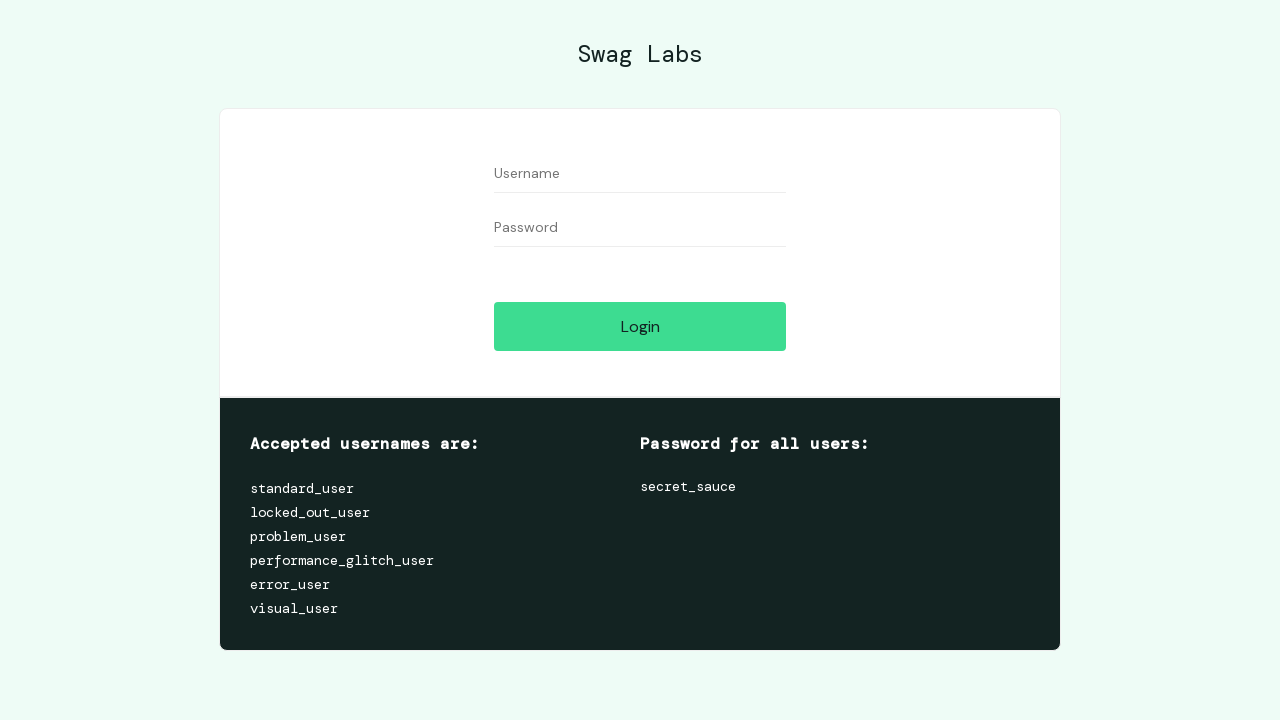

Filled username field with 'shobha' on #user-name
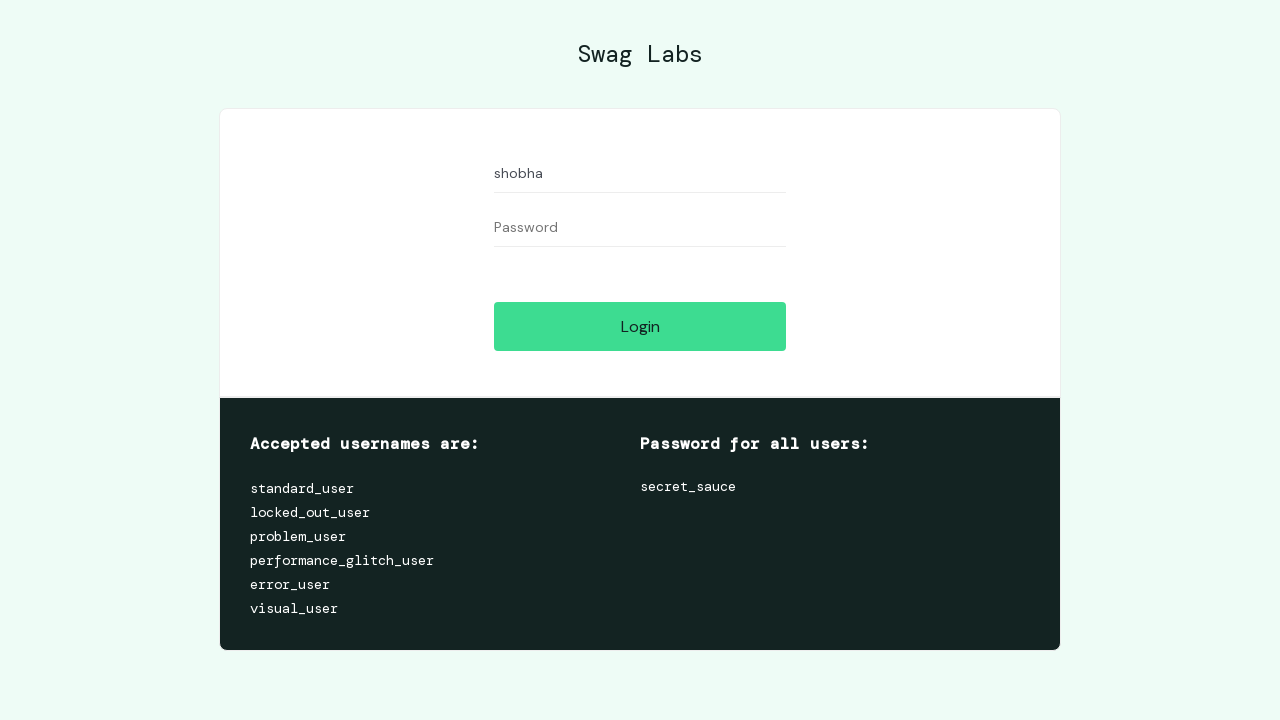

Clicked on username field to ensure focus at (640, 174) on #user-name
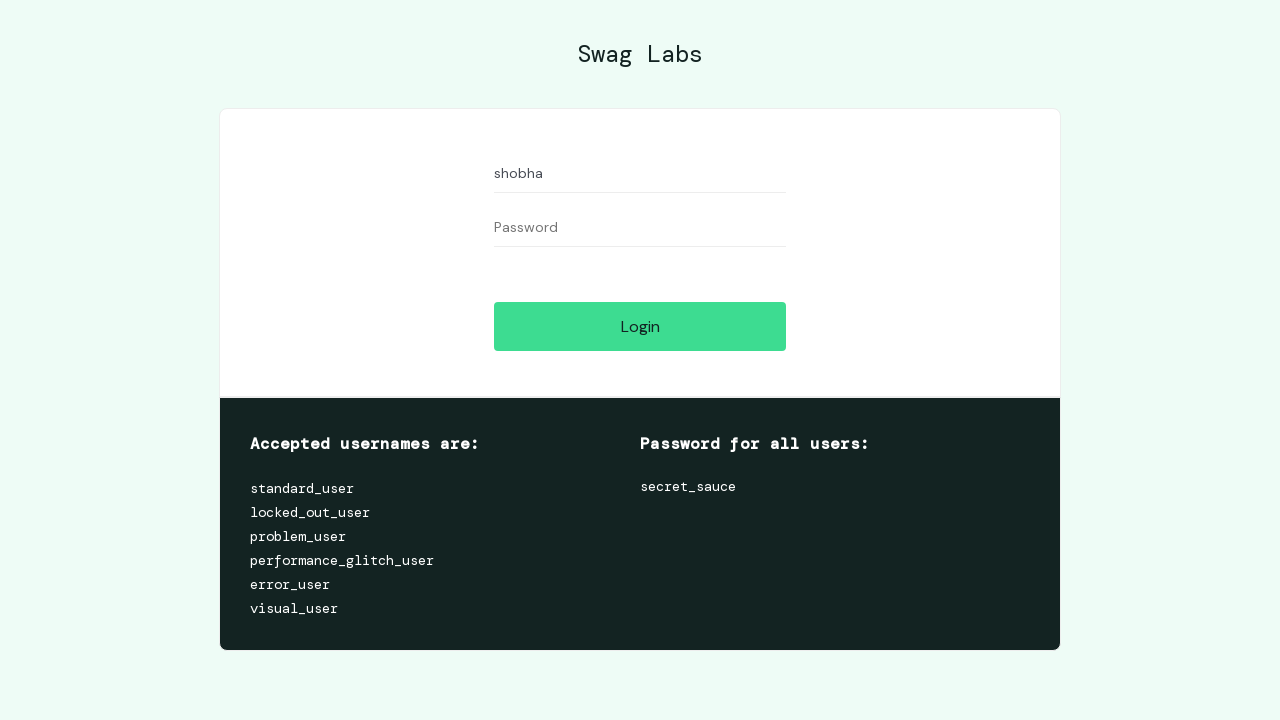

Pressed Ctrl+A to select all text in username field
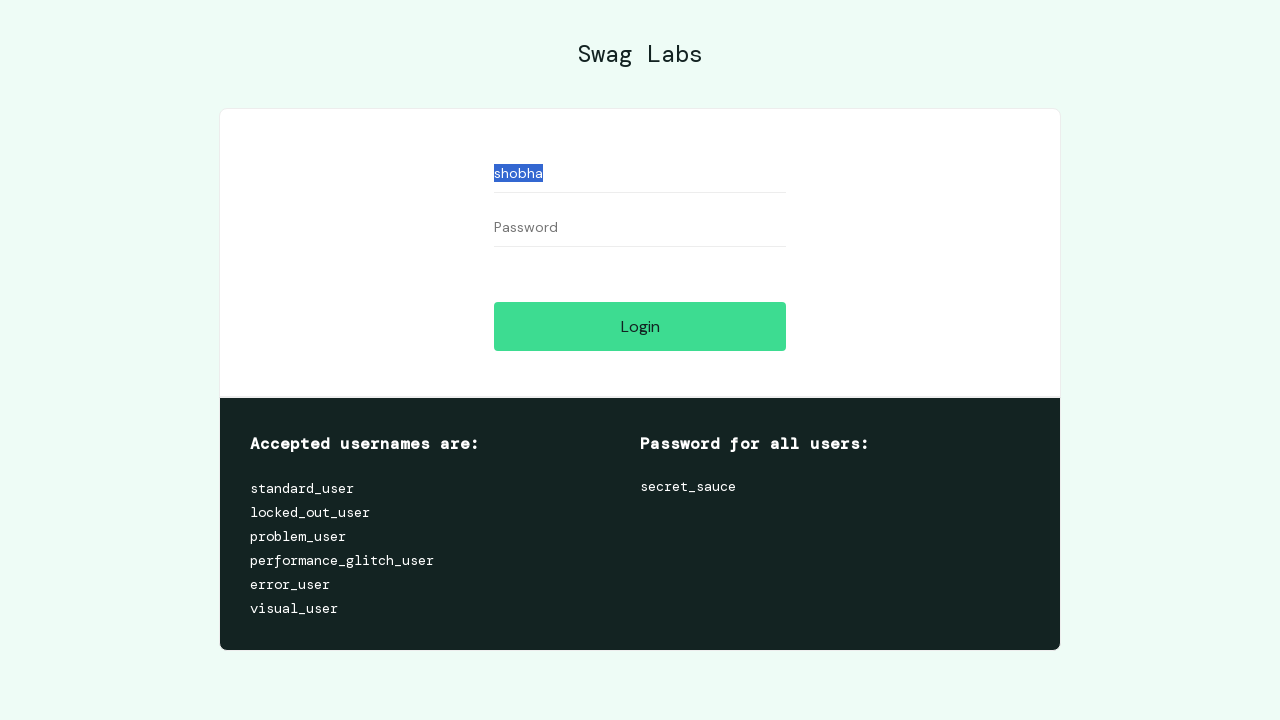

Waited 2 seconds
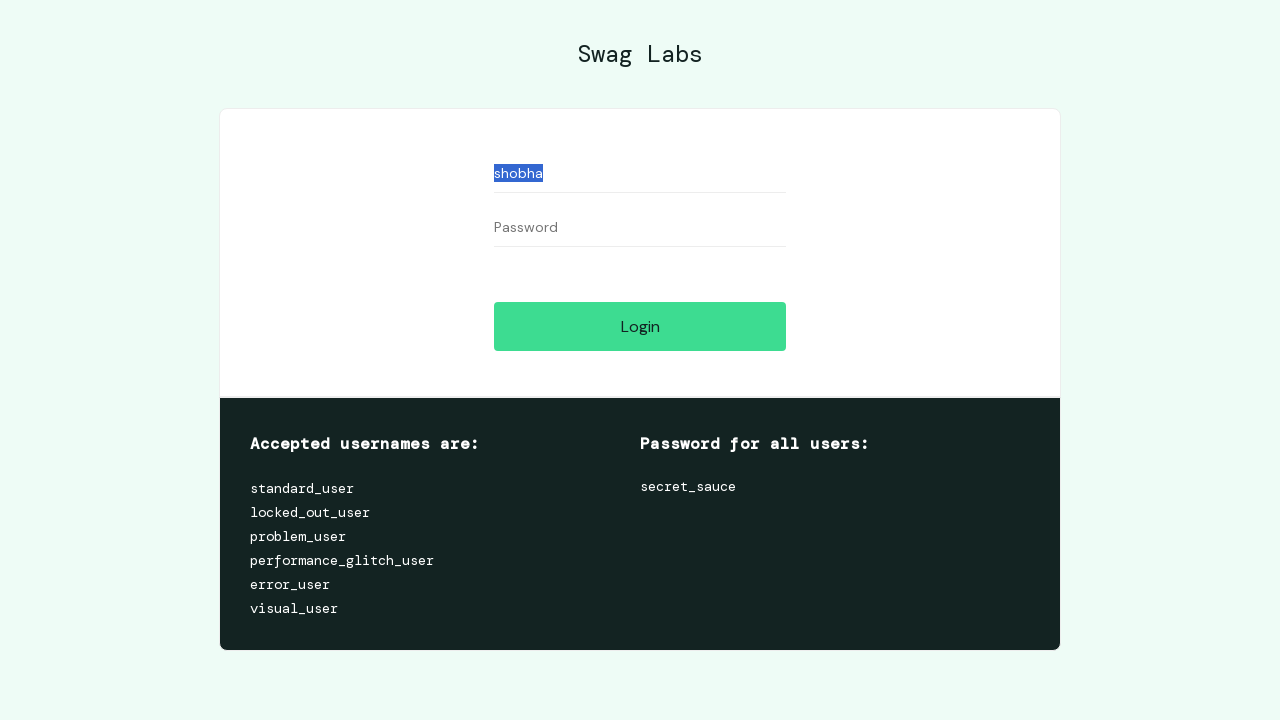

Pressed Ctrl+C to copy selected text
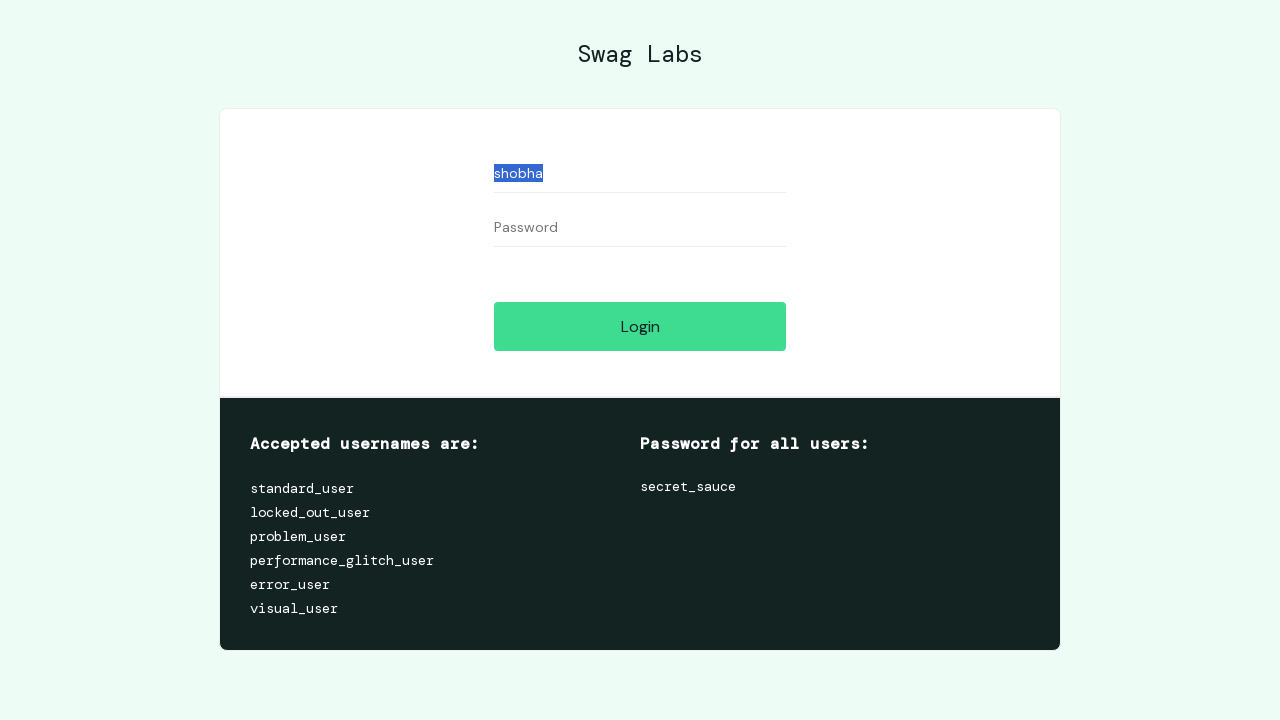

Waited 2 seconds
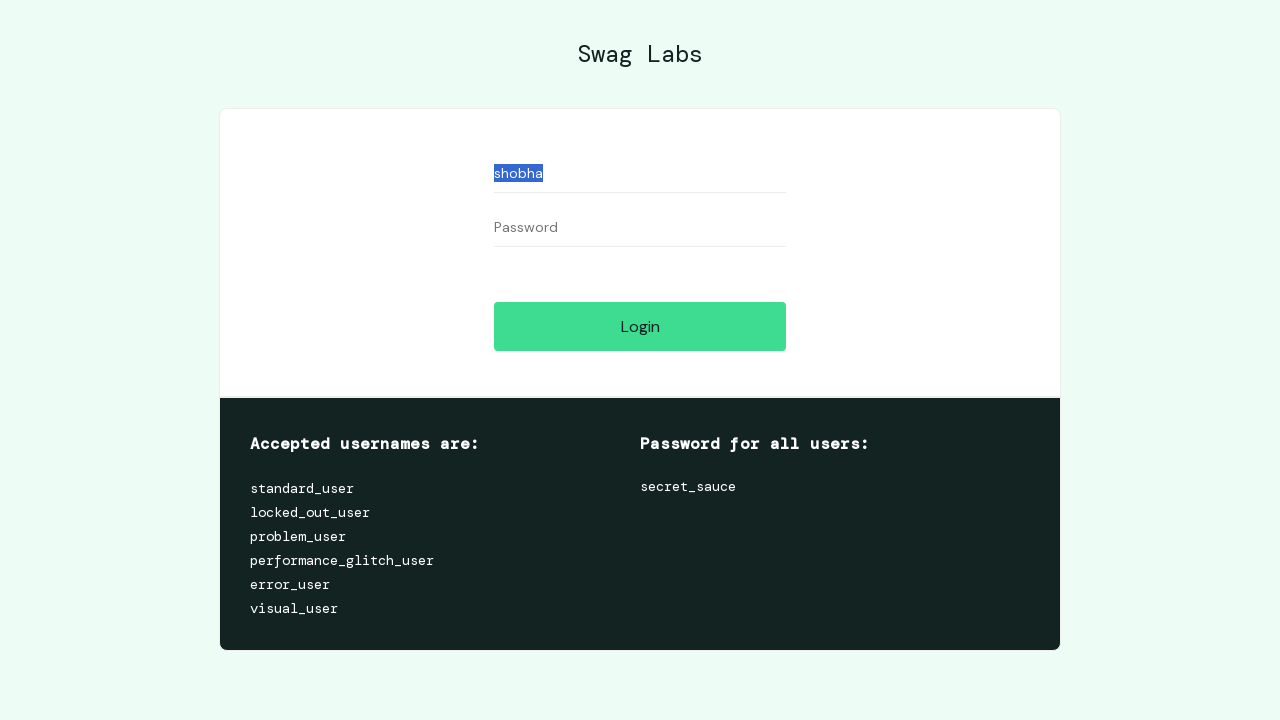

Pressed Tab to move focus to password field
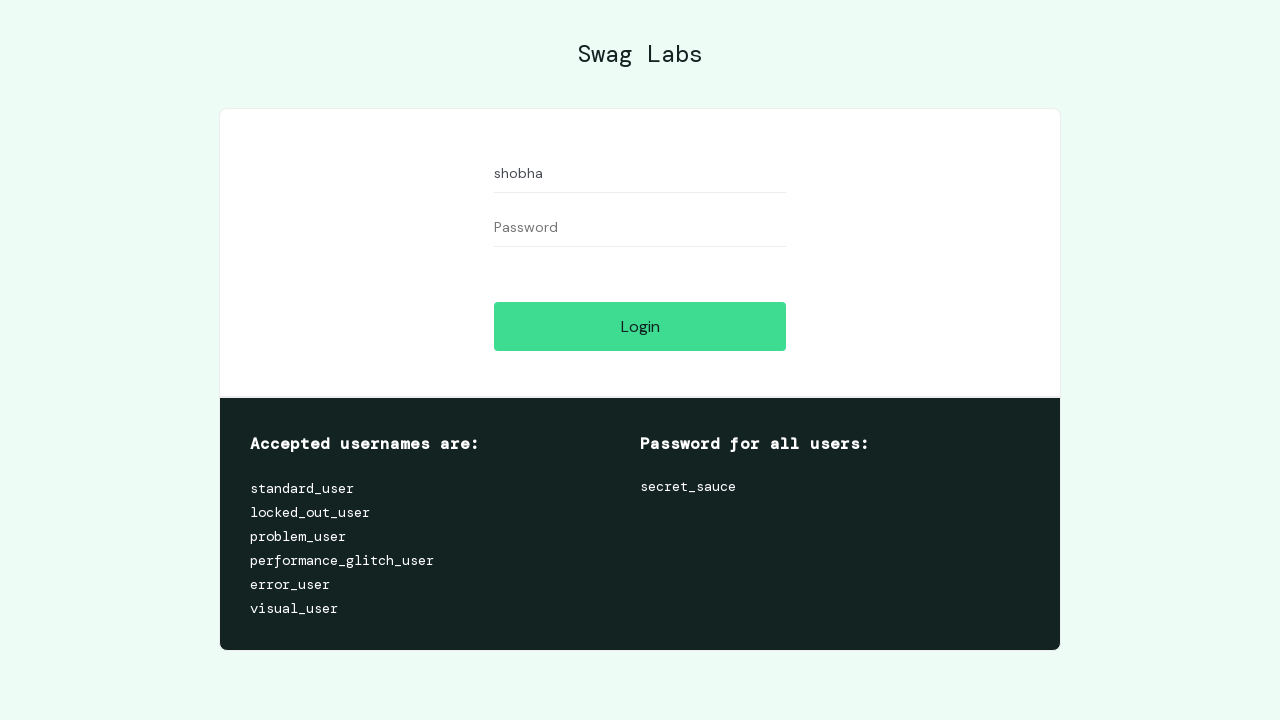

Pressed Ctrl+V to paste copied text into password field
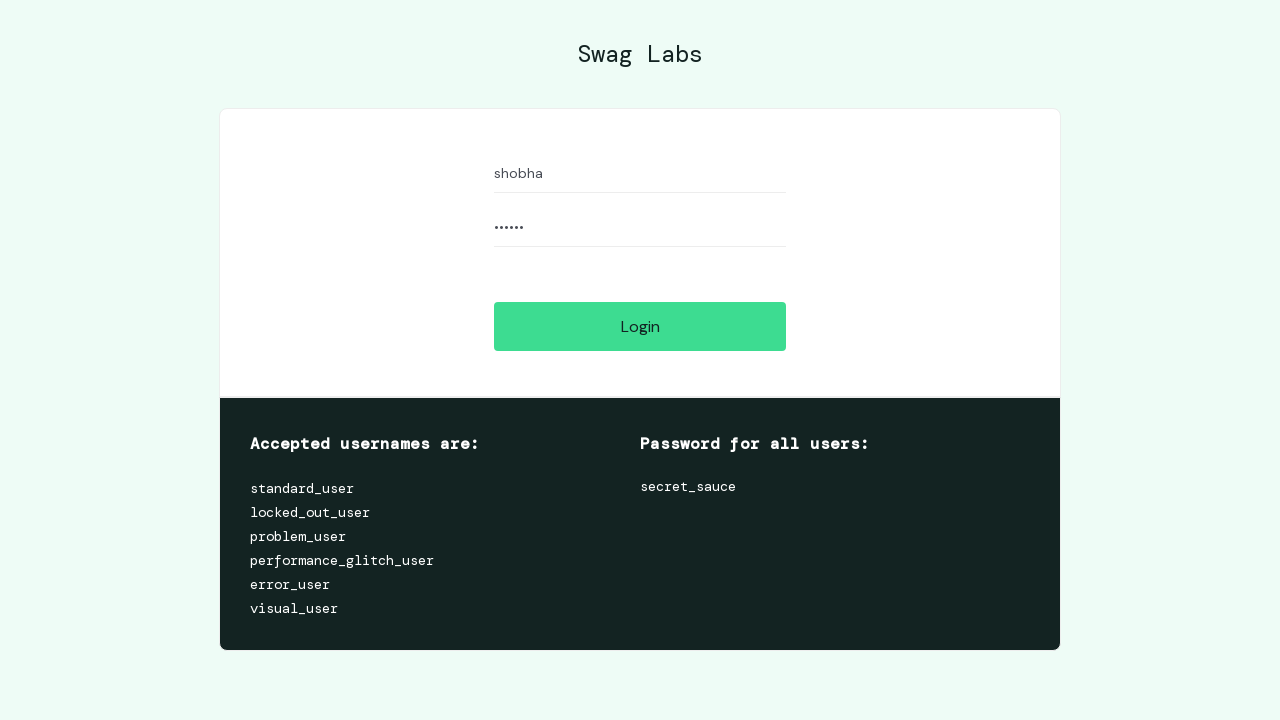

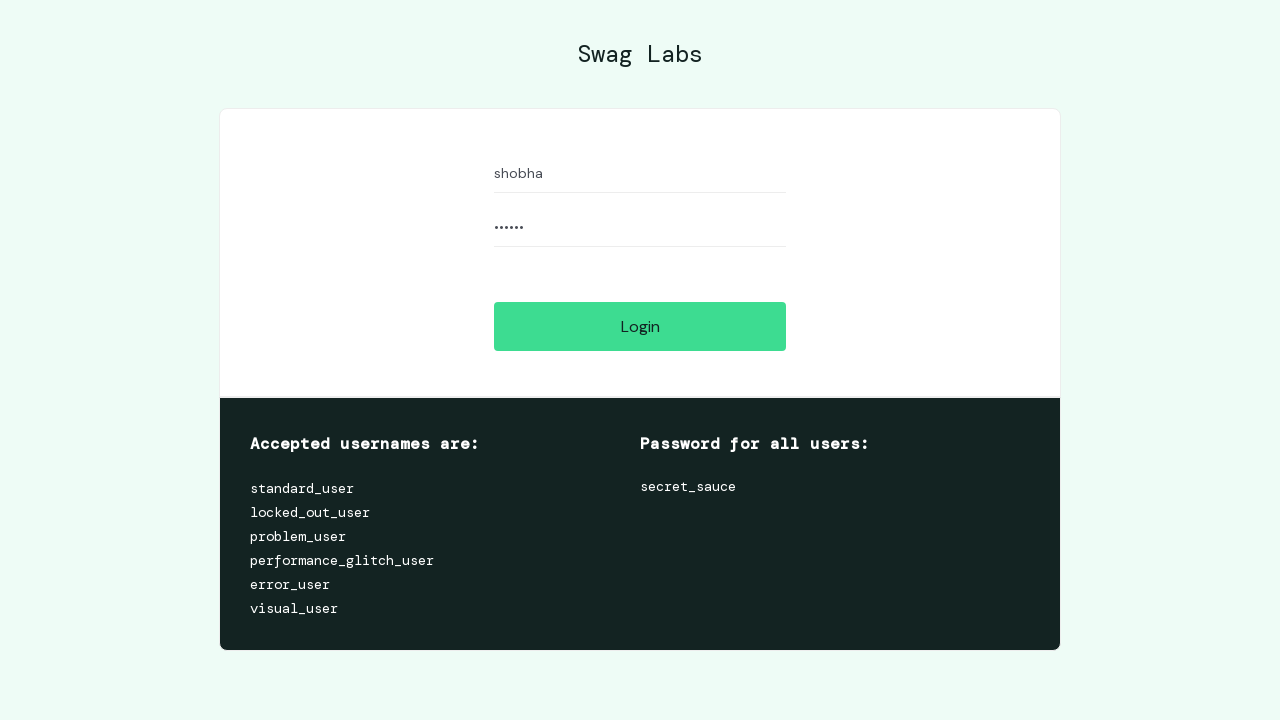